Tests JavaScript alert popup handling by switching to an iframe, clicking a "Try it" button to trigger an alert, and accepting the alert dialog.

Starting URL: https://www.w3schools.com/js/tryit.asp?filename=tryjs_alert

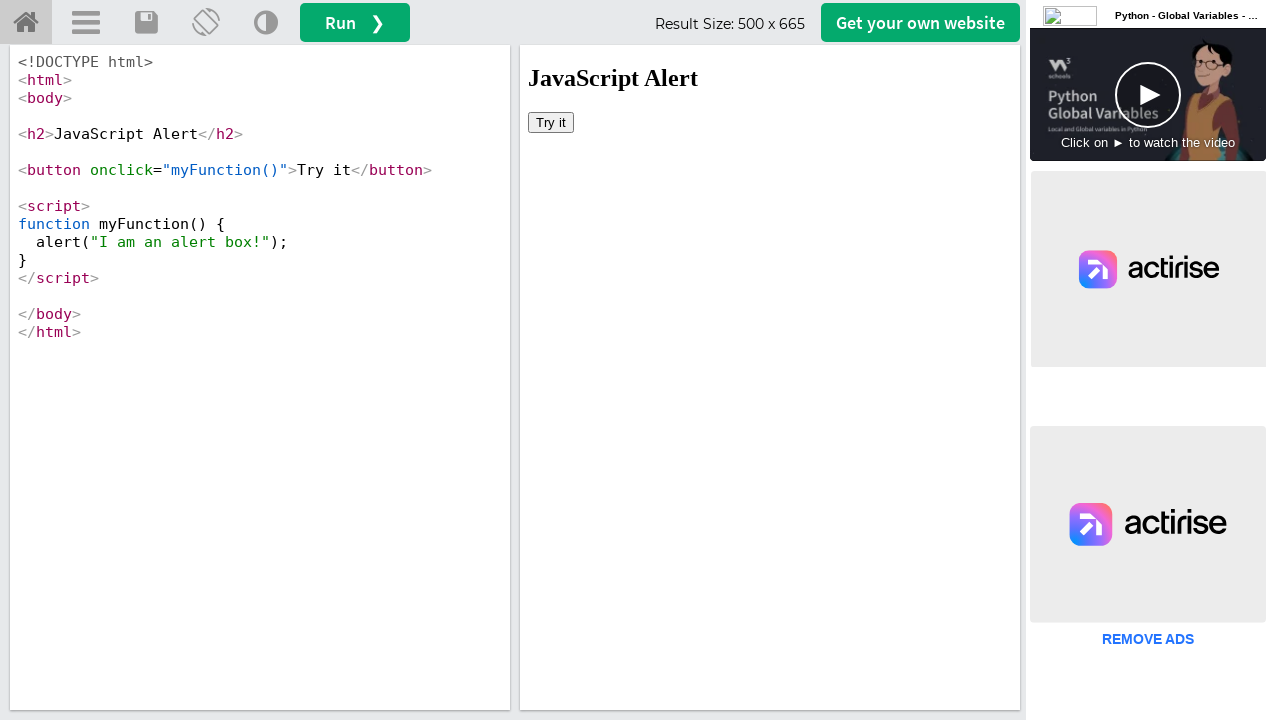

Located the first iframe containing demo content
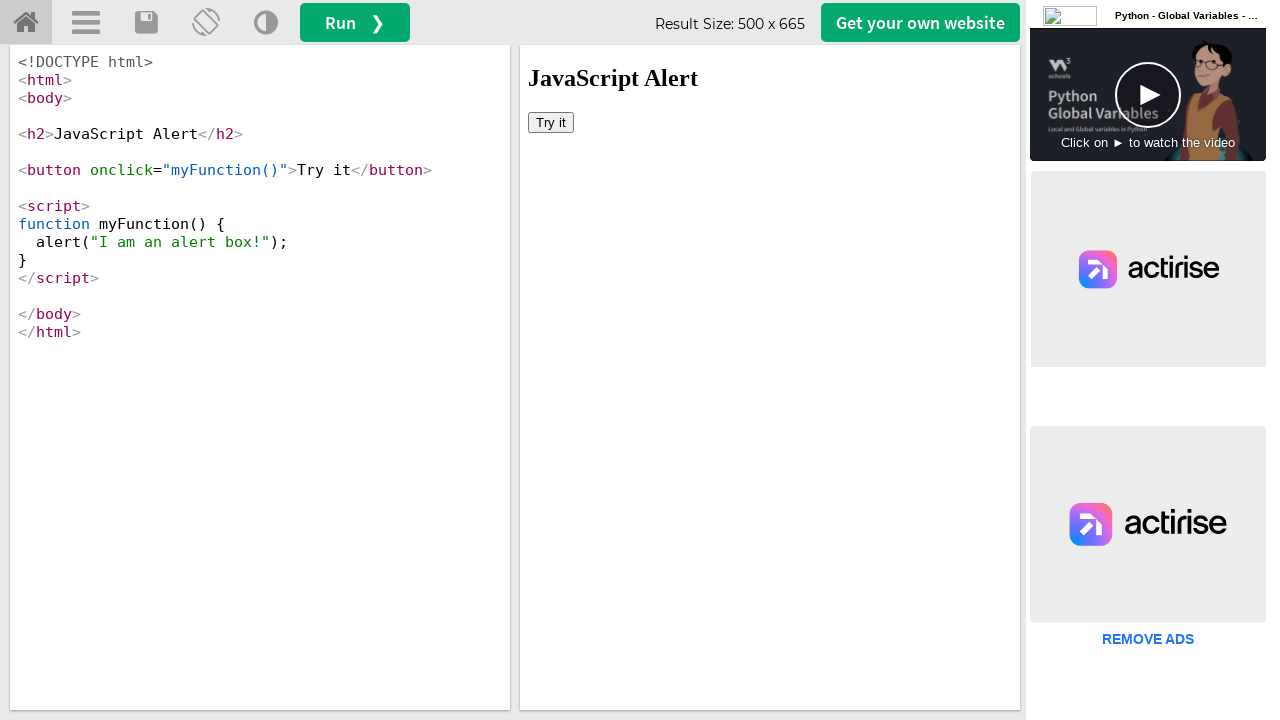

Clicked the 'Try it' button in the iframe at (551, 122) on iframe >> nth=0 >> internal:control=enter-frame >> xpath=//button[text()='Try it
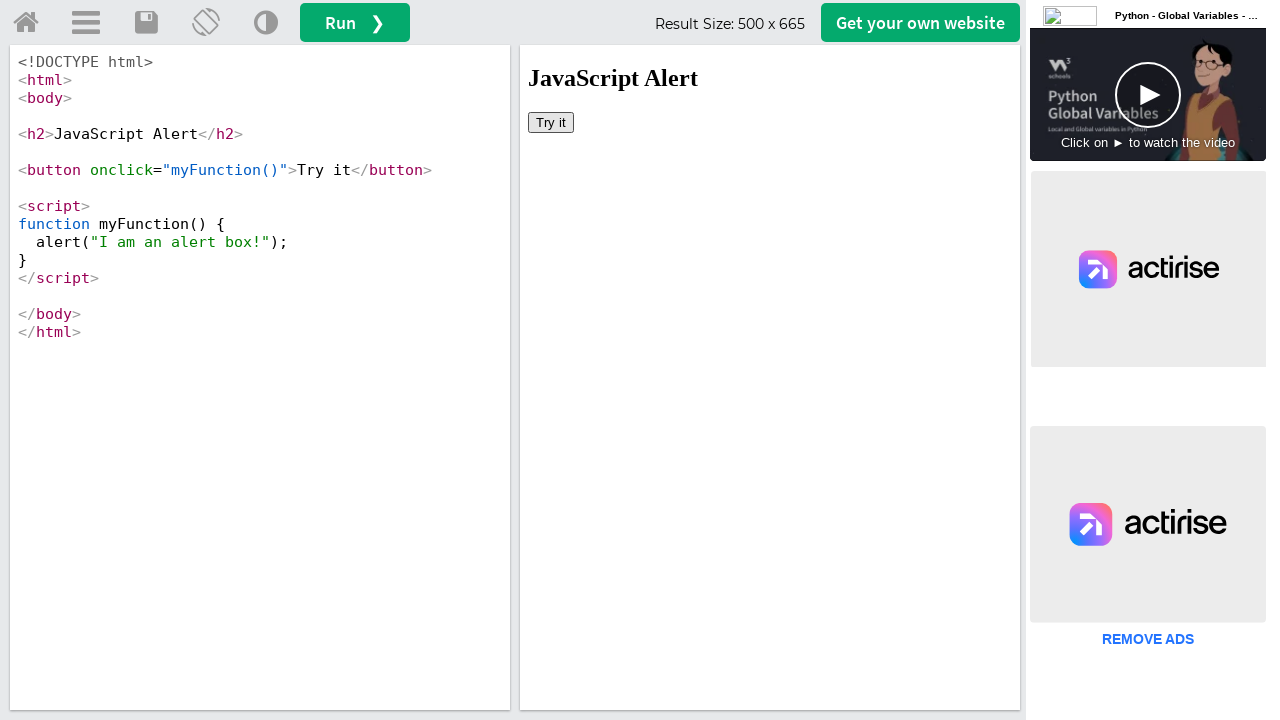

Set up dialog handler to accept alerts
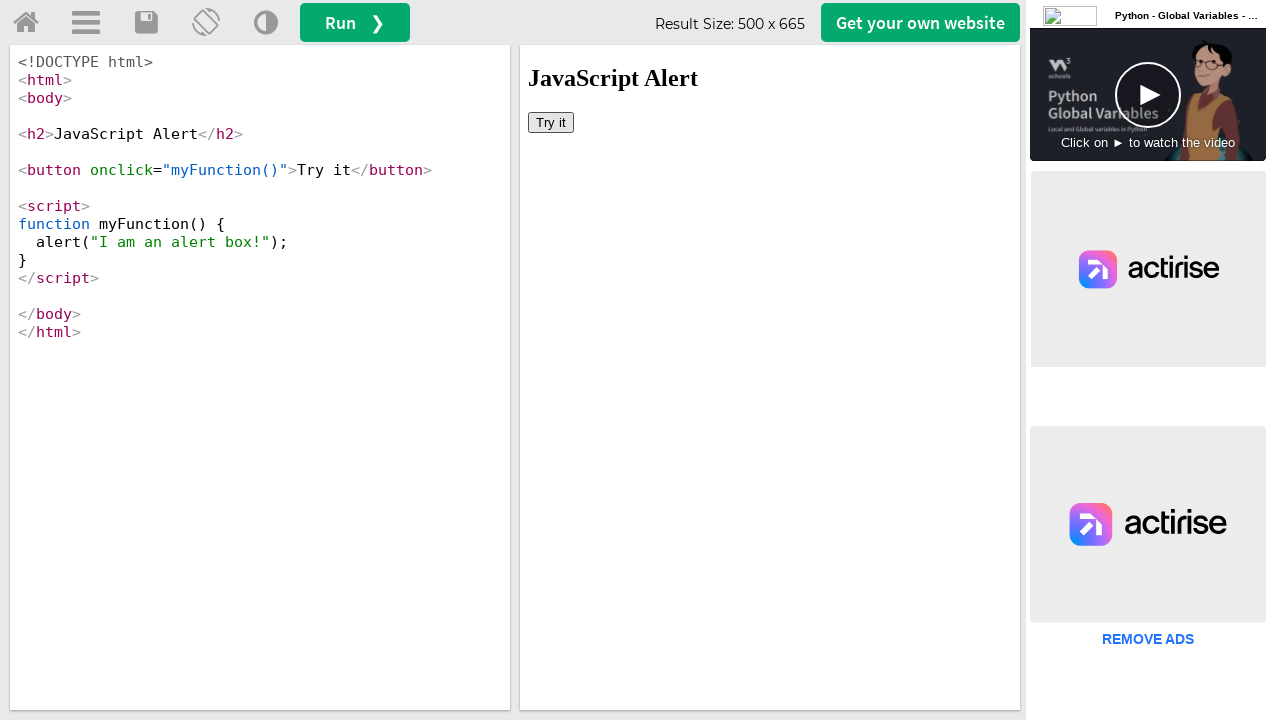

Clicked the 'Try it' button again to trigger alert with handler active at (551, 122) on iframe >> nth=0 >> internal:control=enter-frame >> xpath=//button[text()='Try it
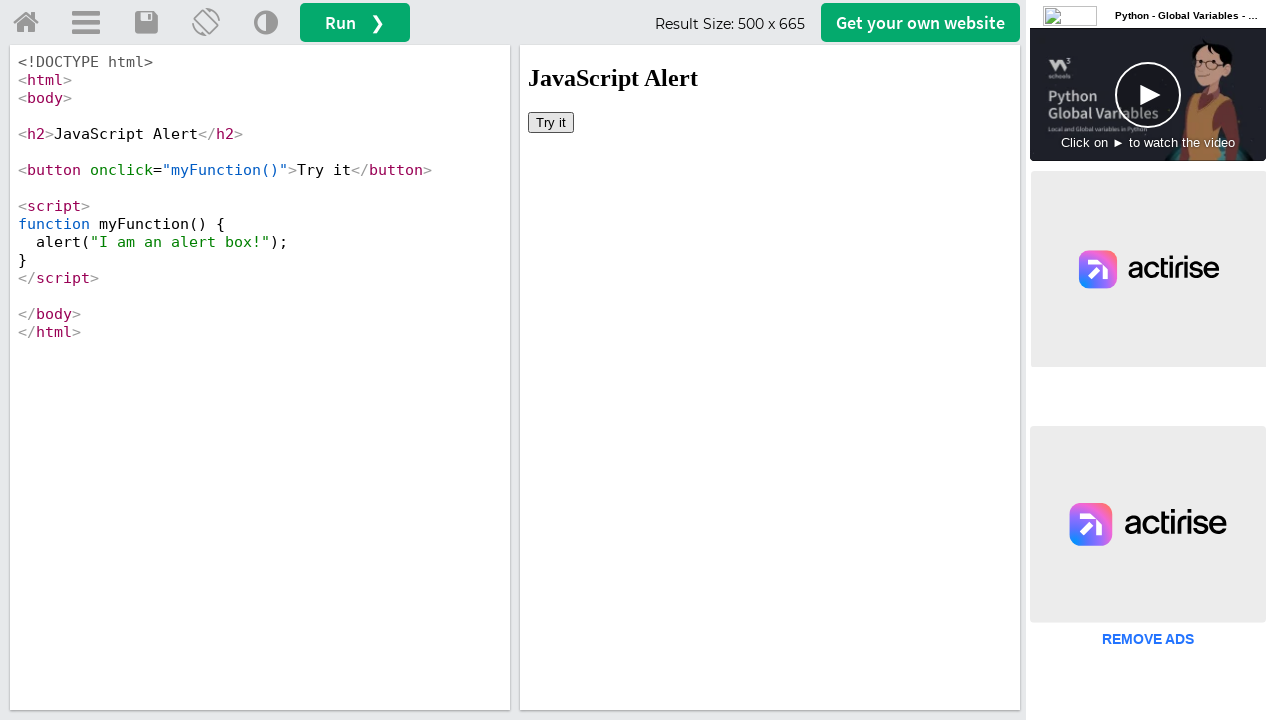

Waited for alert dialog to be handled
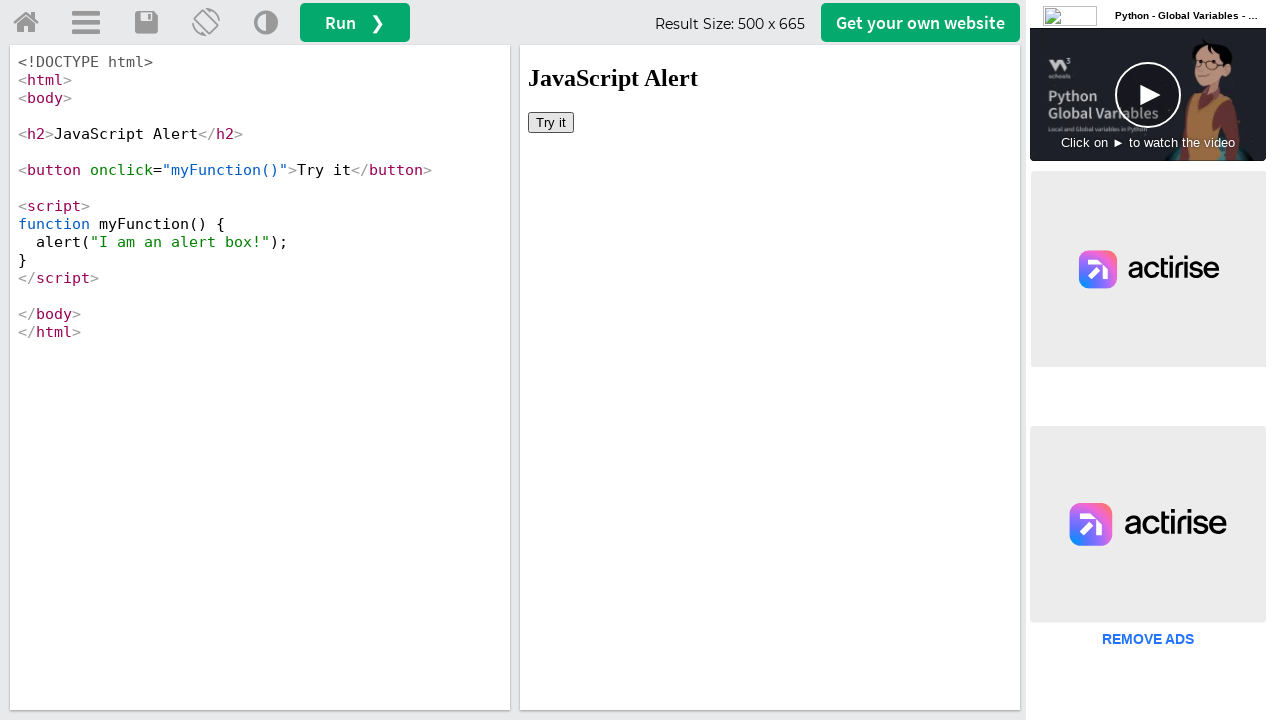

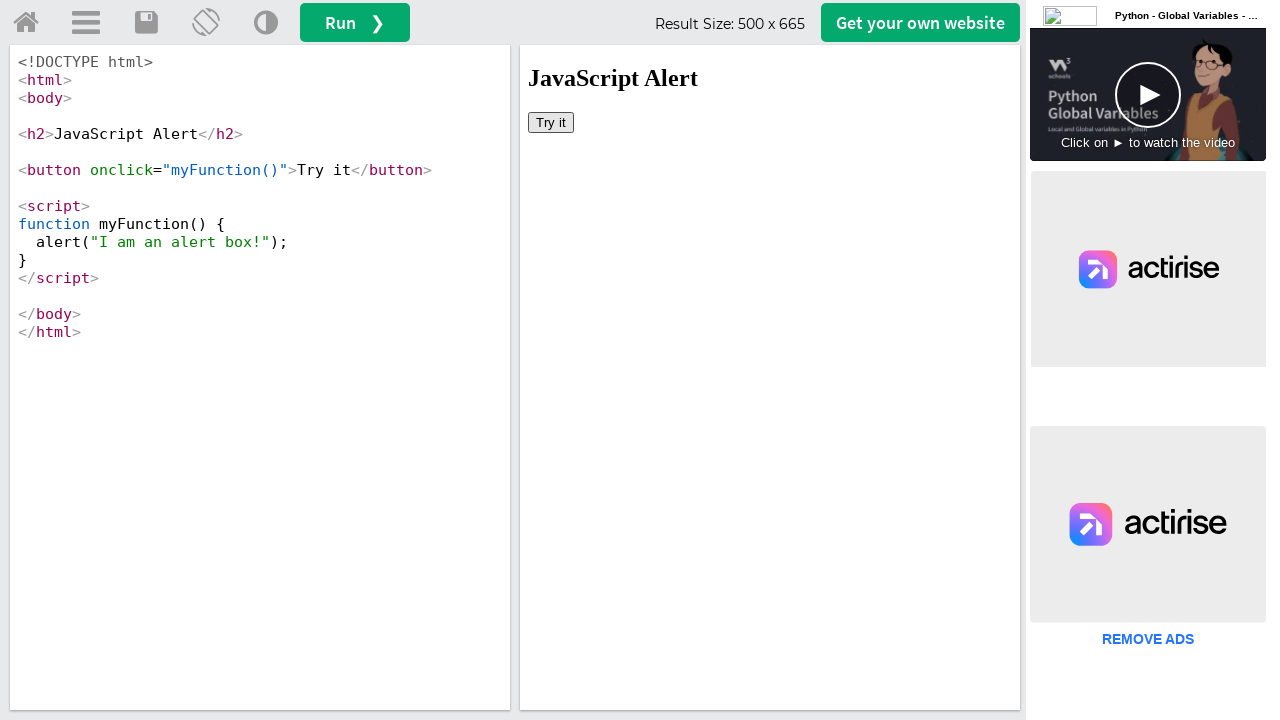